Tests the input location methods available in History Bulk search functionality

Starting URL: https://home.openweathermap.org/marketplace

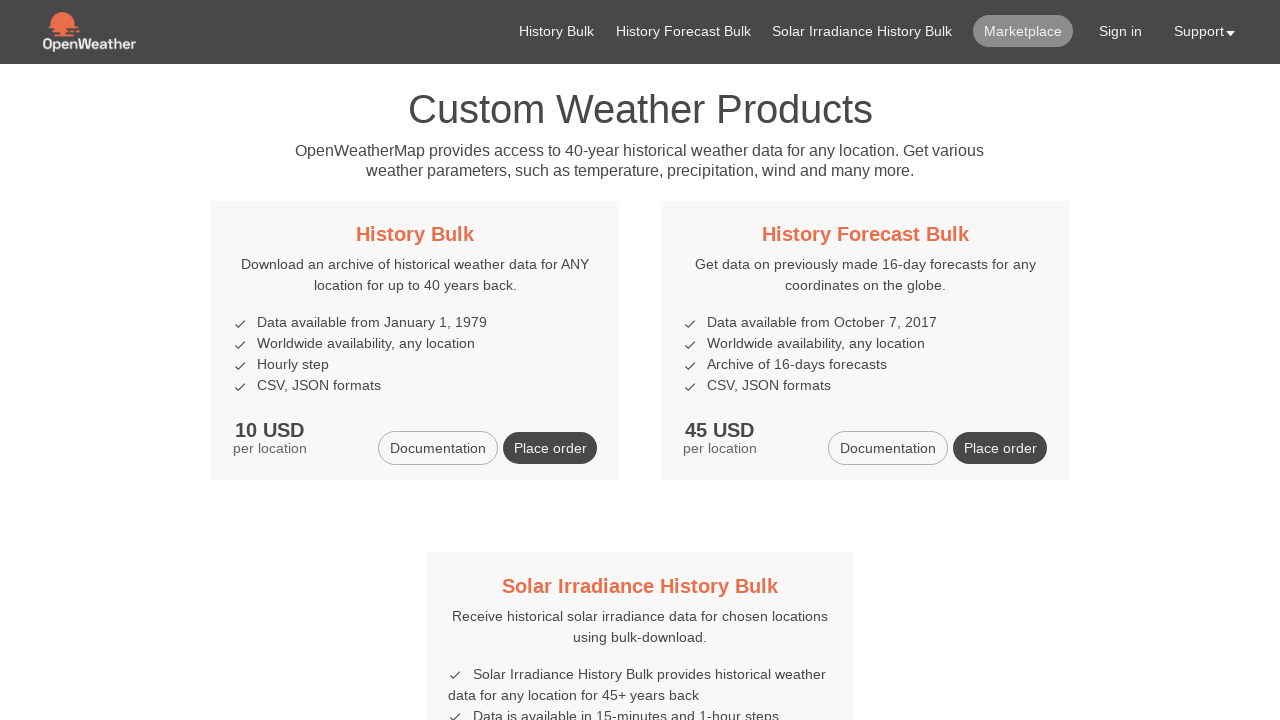

Clicked on History Bulk title to access the History Bulk search functionality at (415, 234) on xpath=//h5/a[contains(text(), 'History Bulk')]
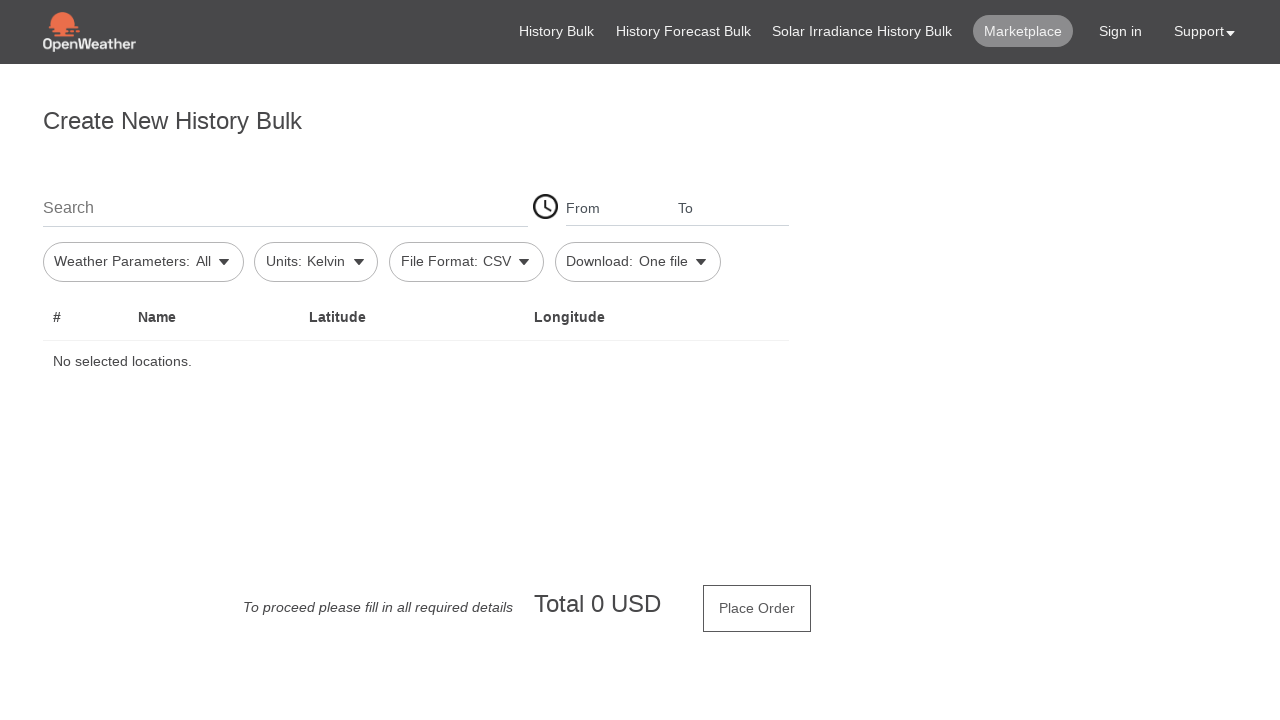

Clicked on search location field to open location input methods at (285, 207) on #firstSearch
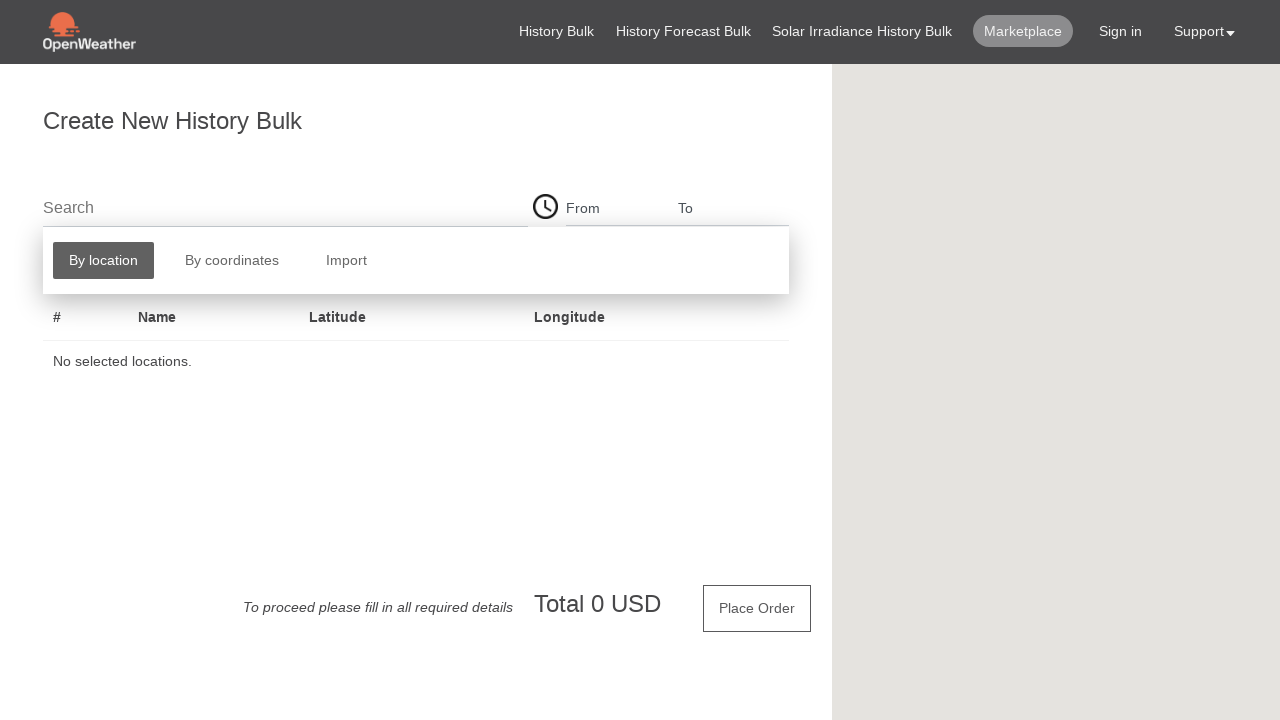

Retrieved all available search method buttons from the pop-up
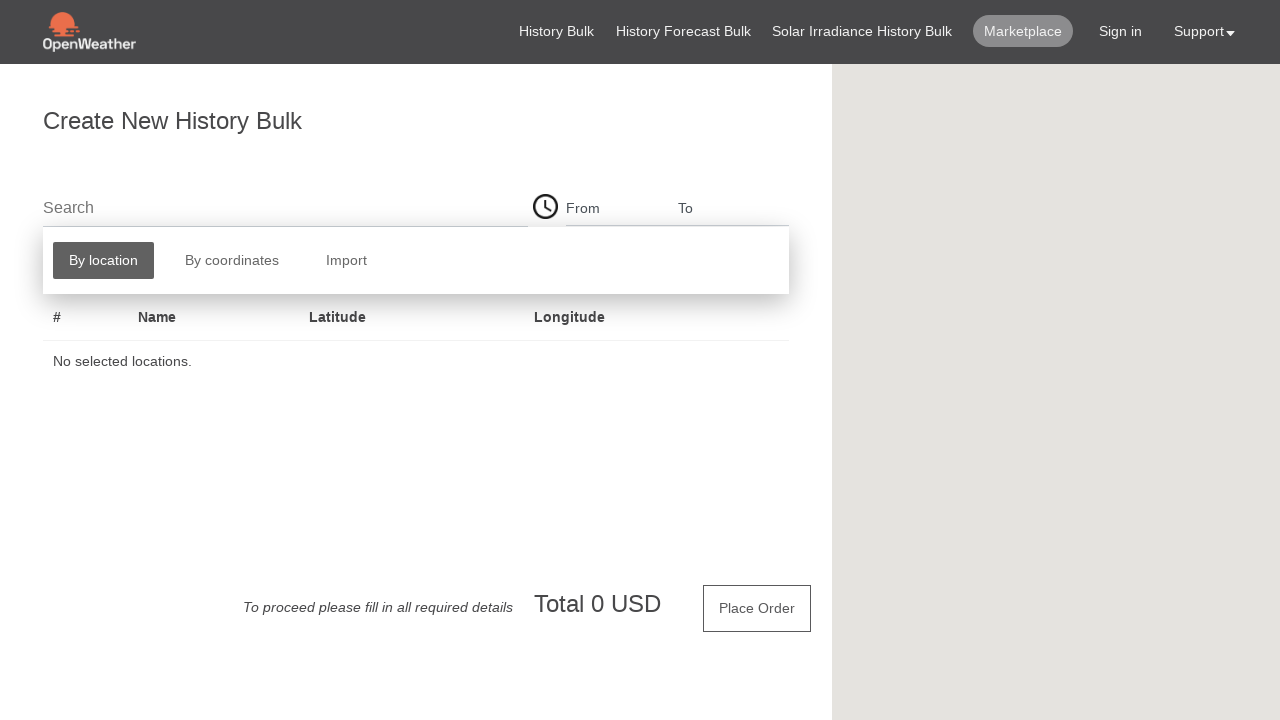

Extracted text content from all search method buttons
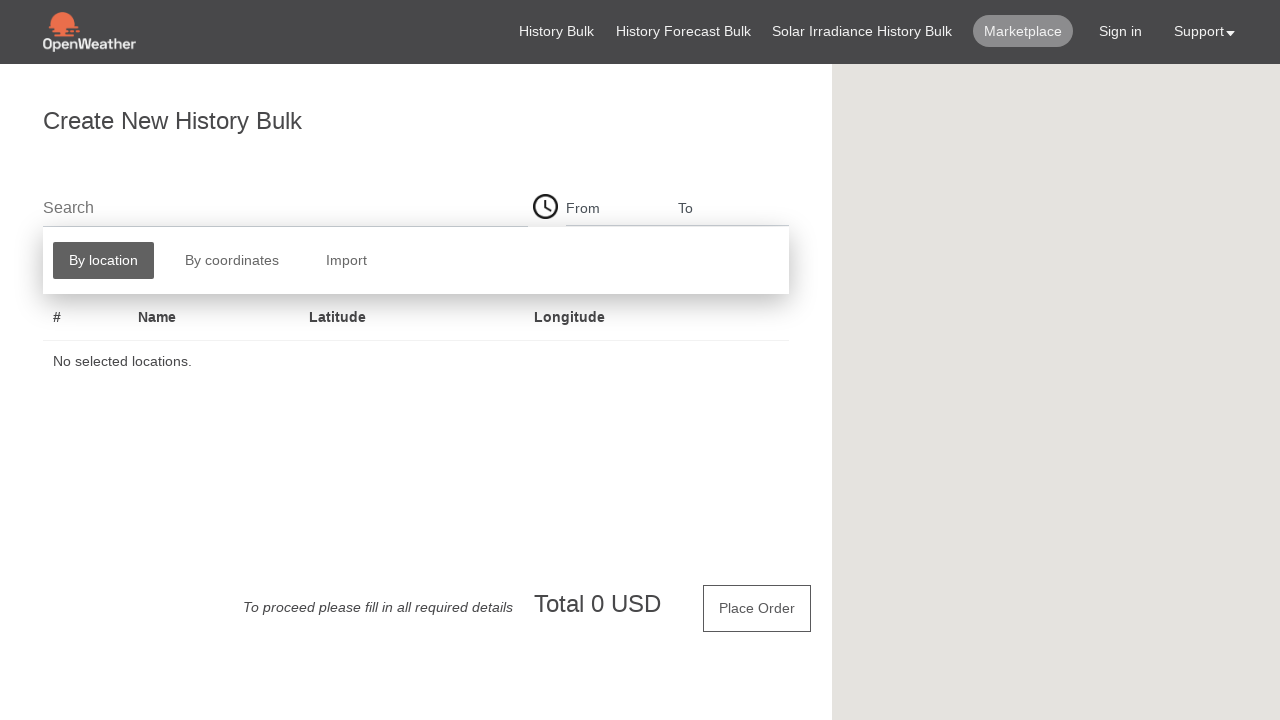

Verified that all three input location methods (By location, By coordinates, Import) are available and displayed correctly
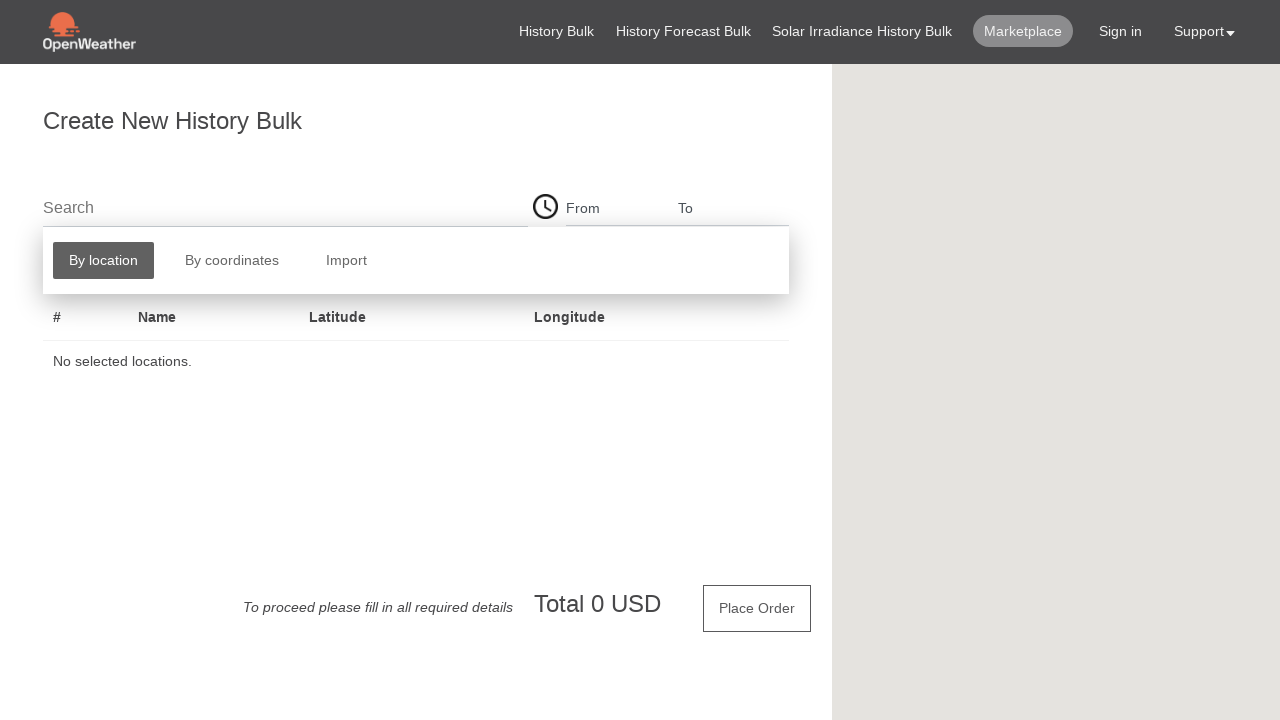

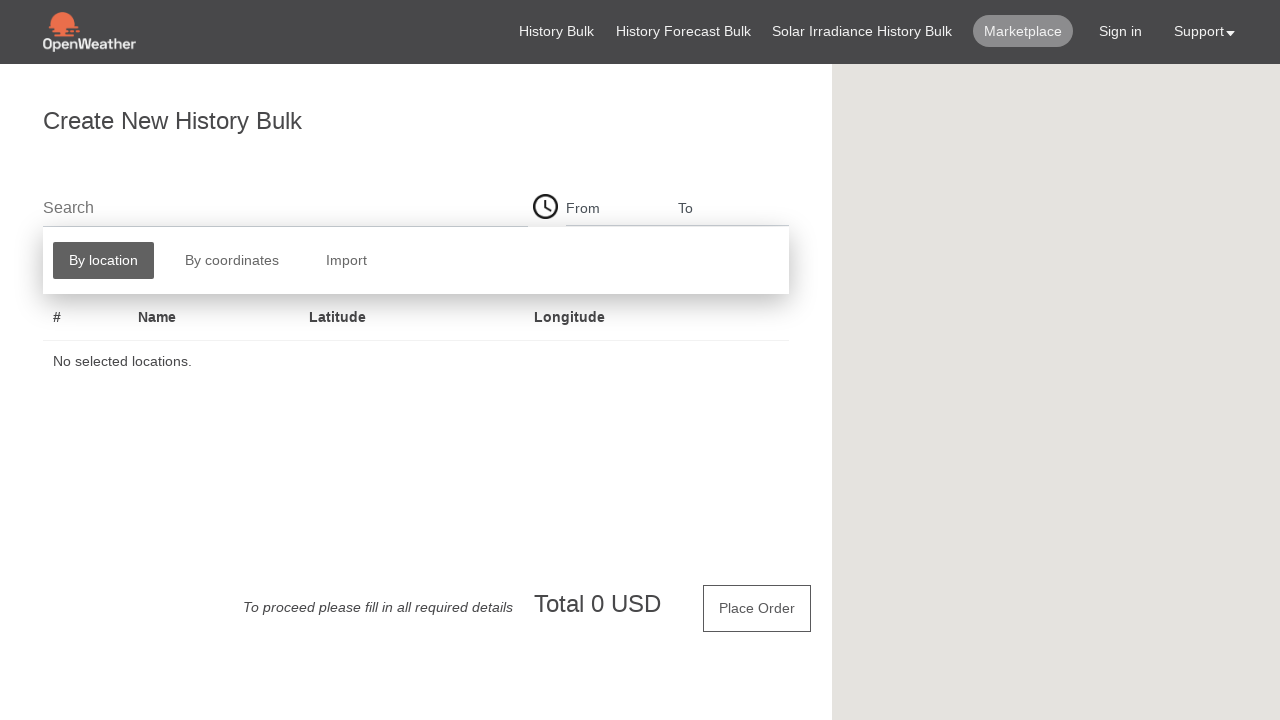